Tests window handling functionality by clicking on a link/button that opens a new window on a demo automation testing site

Starting URL: http://demo.automationtesting.in/Windows.html

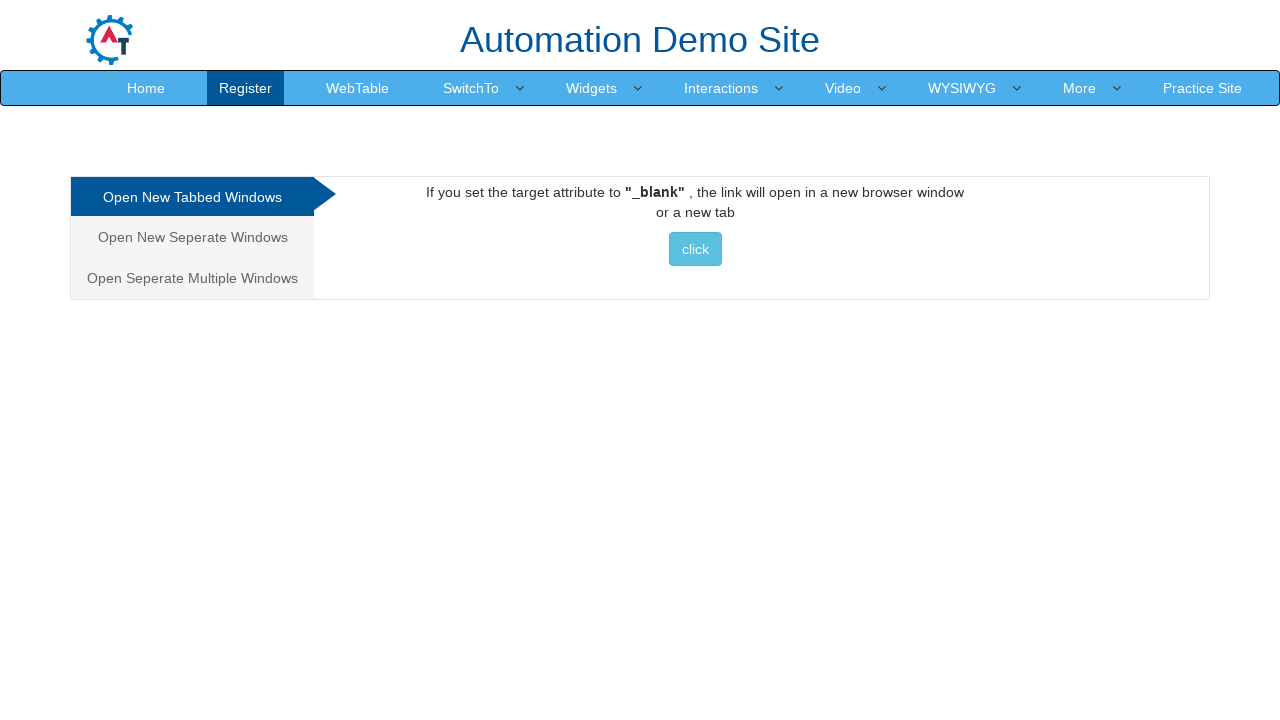

Clicked link/button to open new window at (695, 249) on xpath=/html/body/div[1]/div/div/div/div[2]/div[1]/a
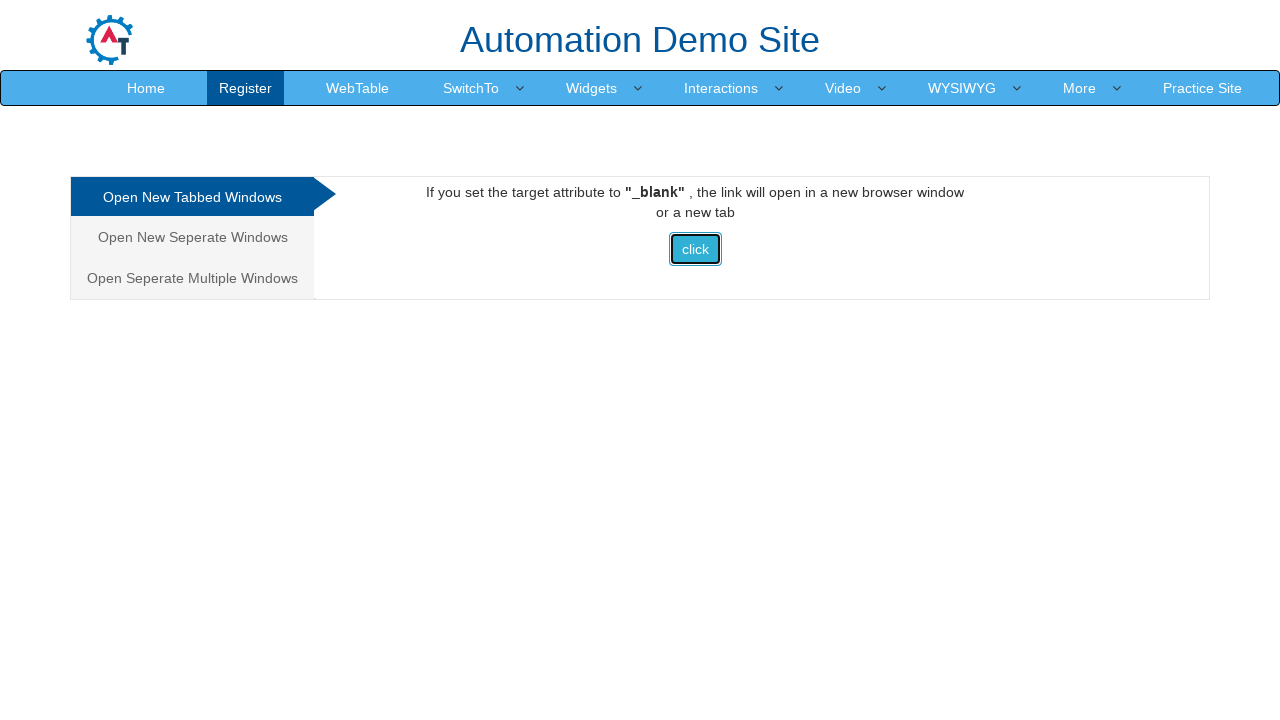

Waited for new window to open
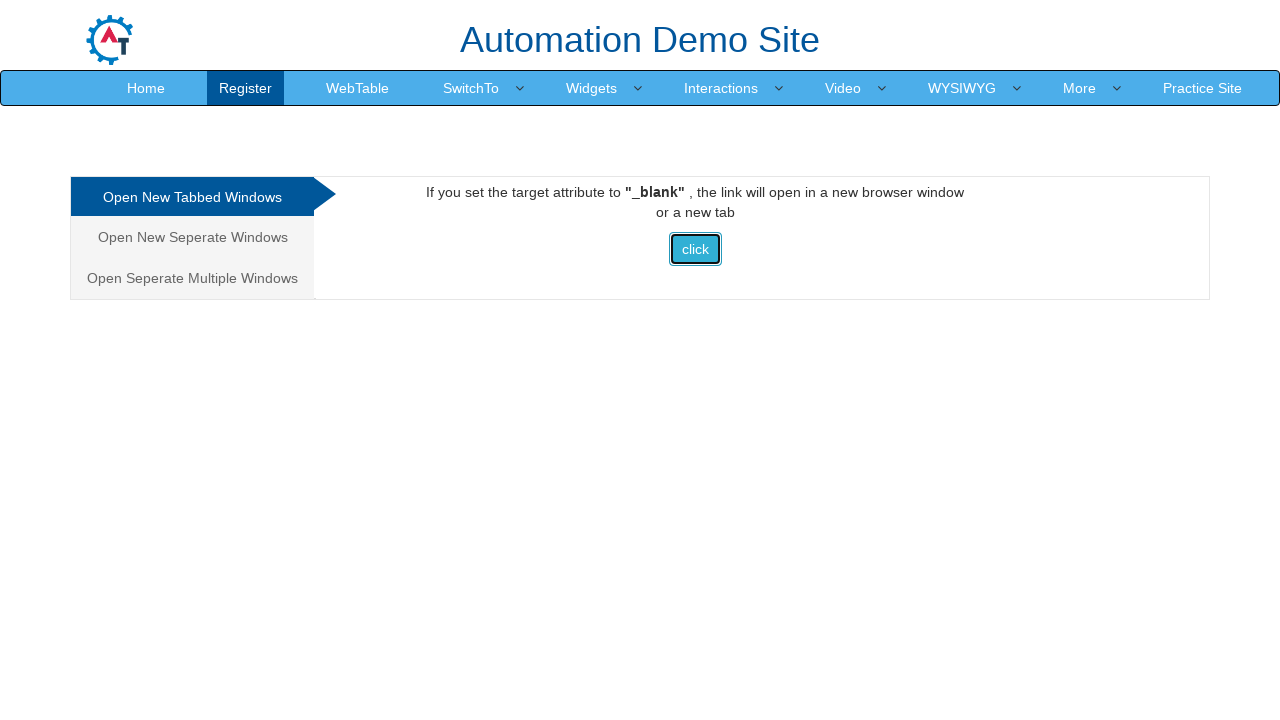

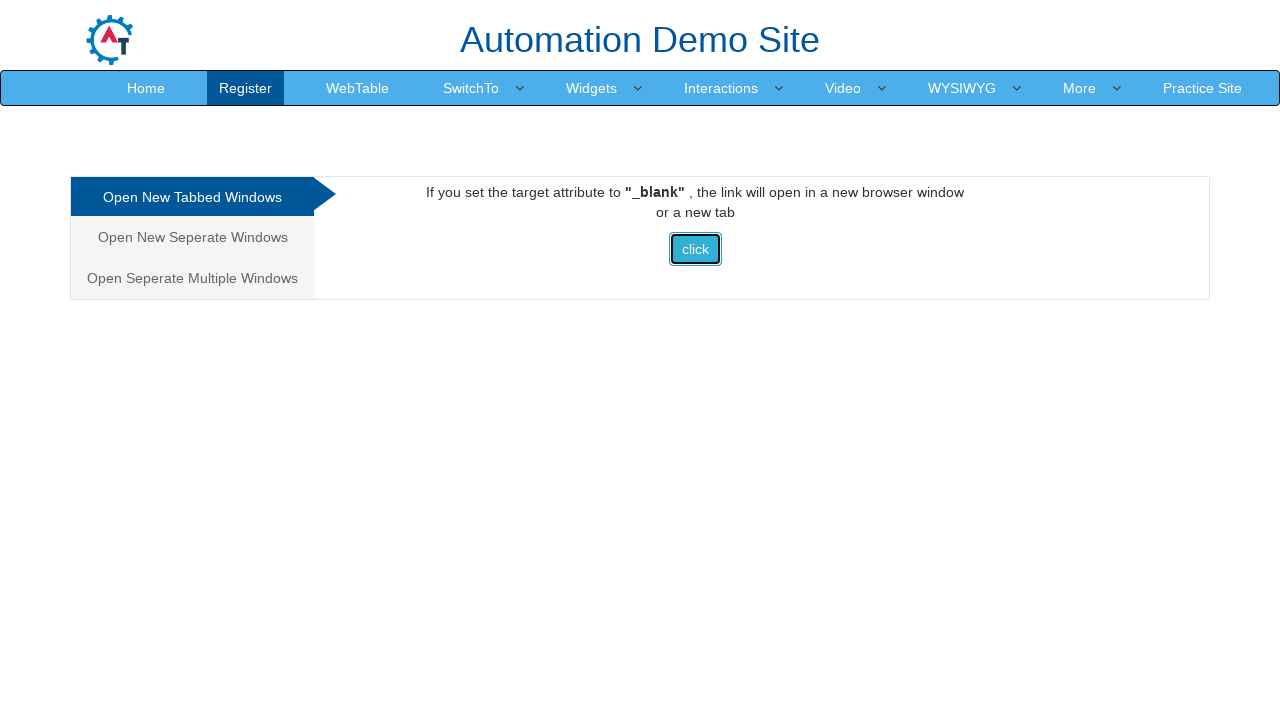